Tests that clicking Clear completed button removes completed items from the list

Starting URL: https://demo.playwright.dev/todomvc

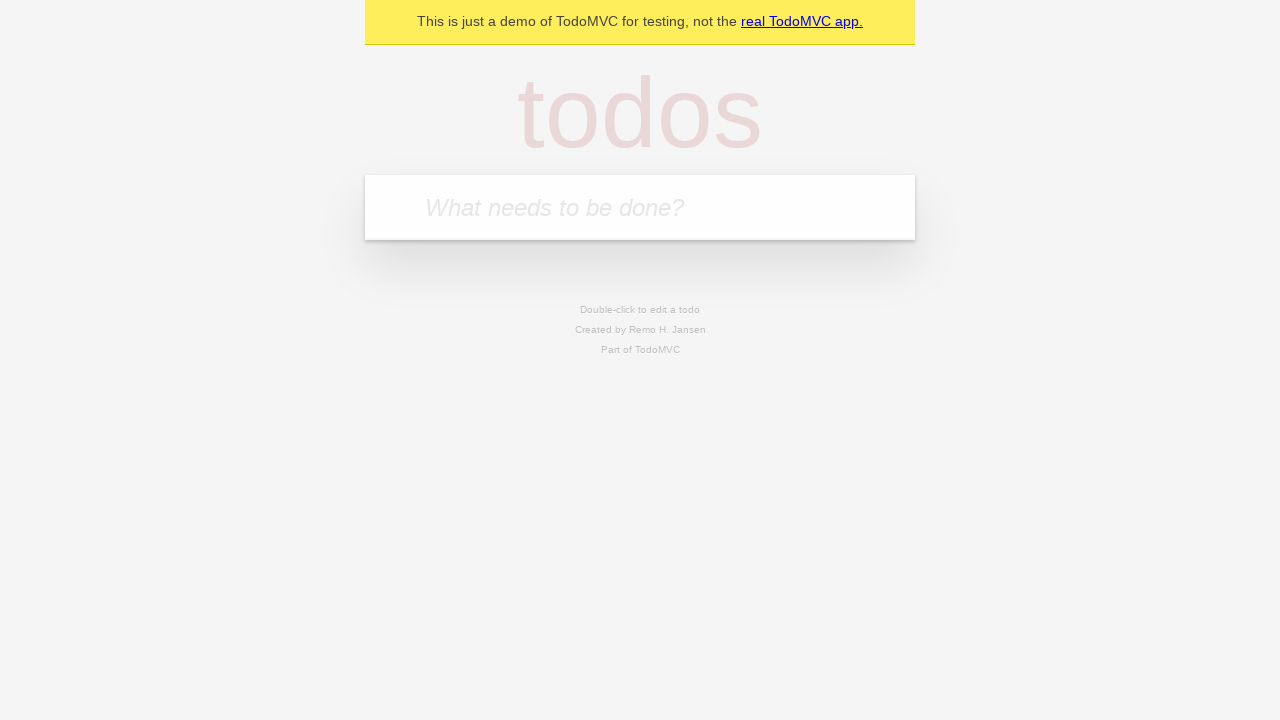

Filled todo input with 'buy some cheese' on internal:attr=[placeholder="What needs to be done?"i]
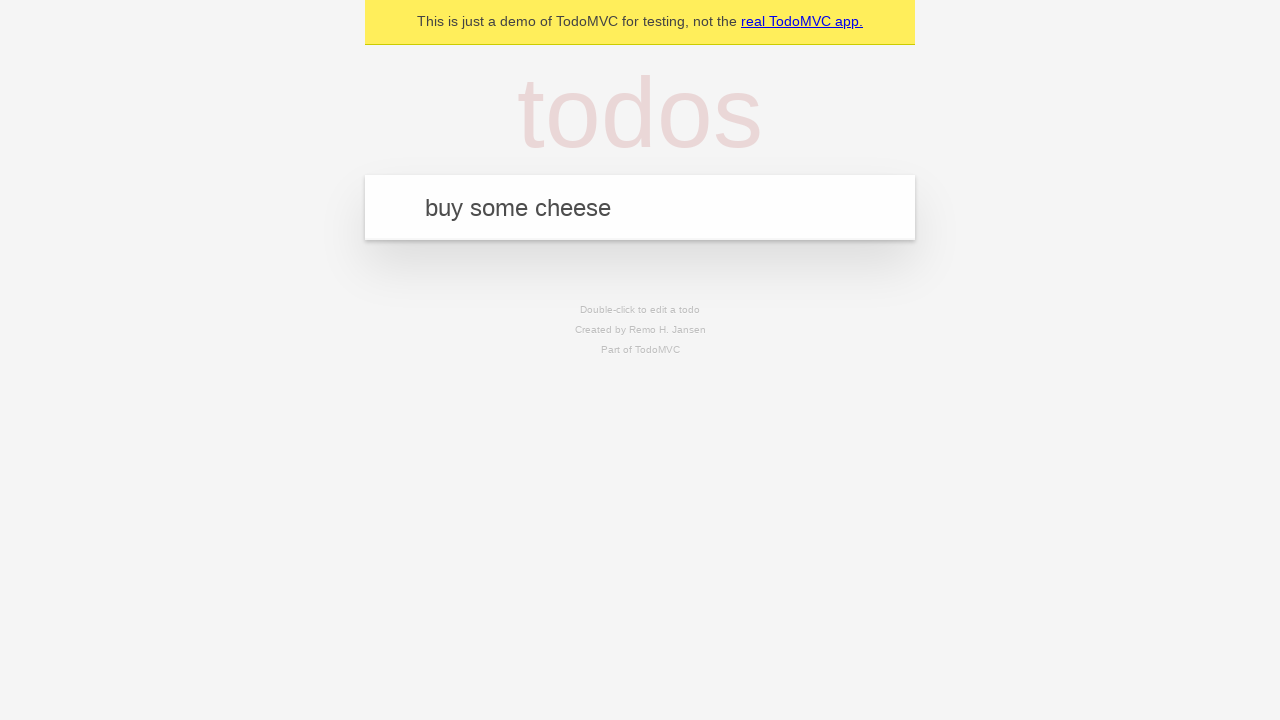

Pressed Enter to add first todo item on internal:attr=[placeholder="What needs to be done?"i]
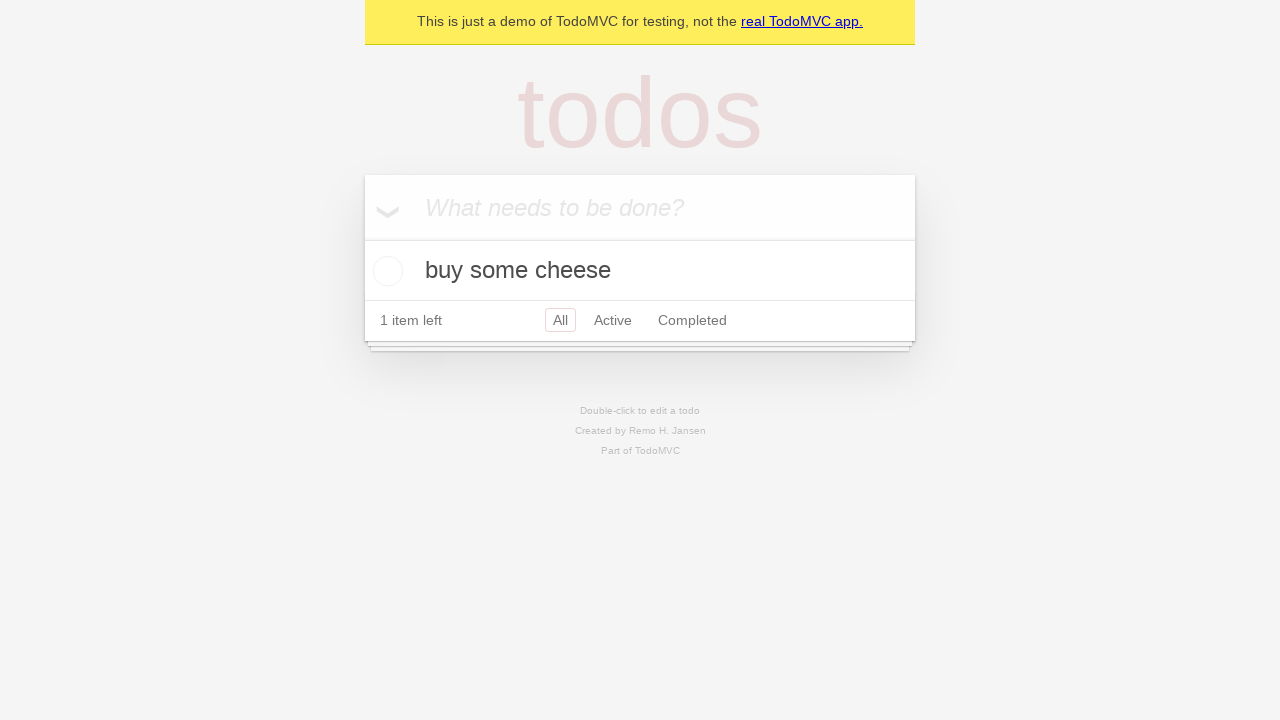

Filled todo input with 'feed the cat' on internal:attr=[placeholder="What needs to be done?"i]
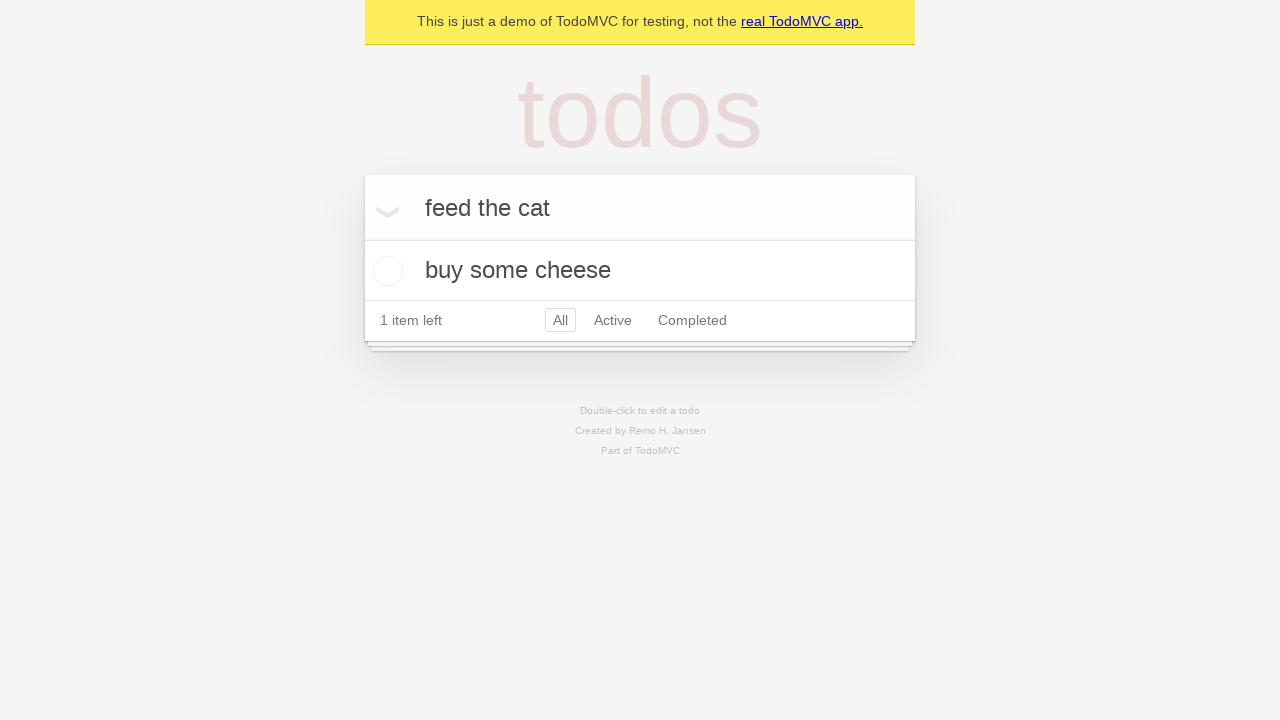

Pressed Enter to add second todo item on internal:attr=[placeholder="What needs to be done?"i]
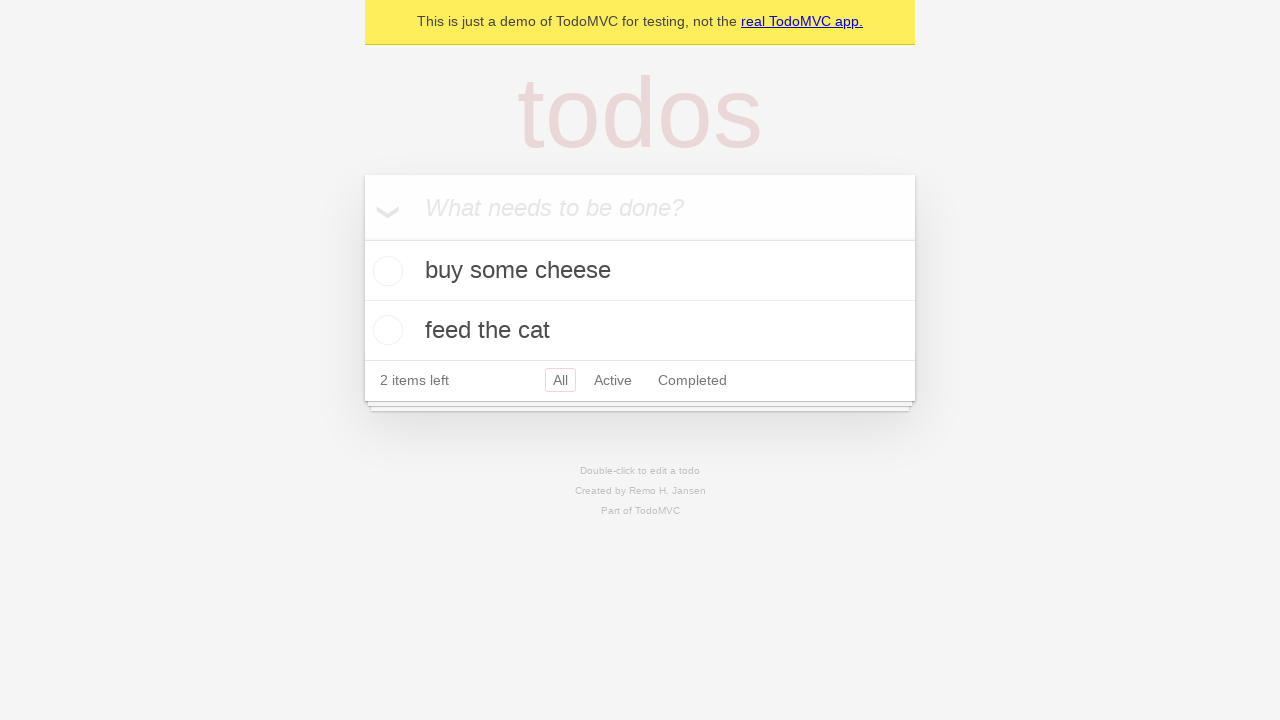

Filled todo input with 'book a doctors appointment' on internal:attr=[placeholder="What needs to be done?"i]
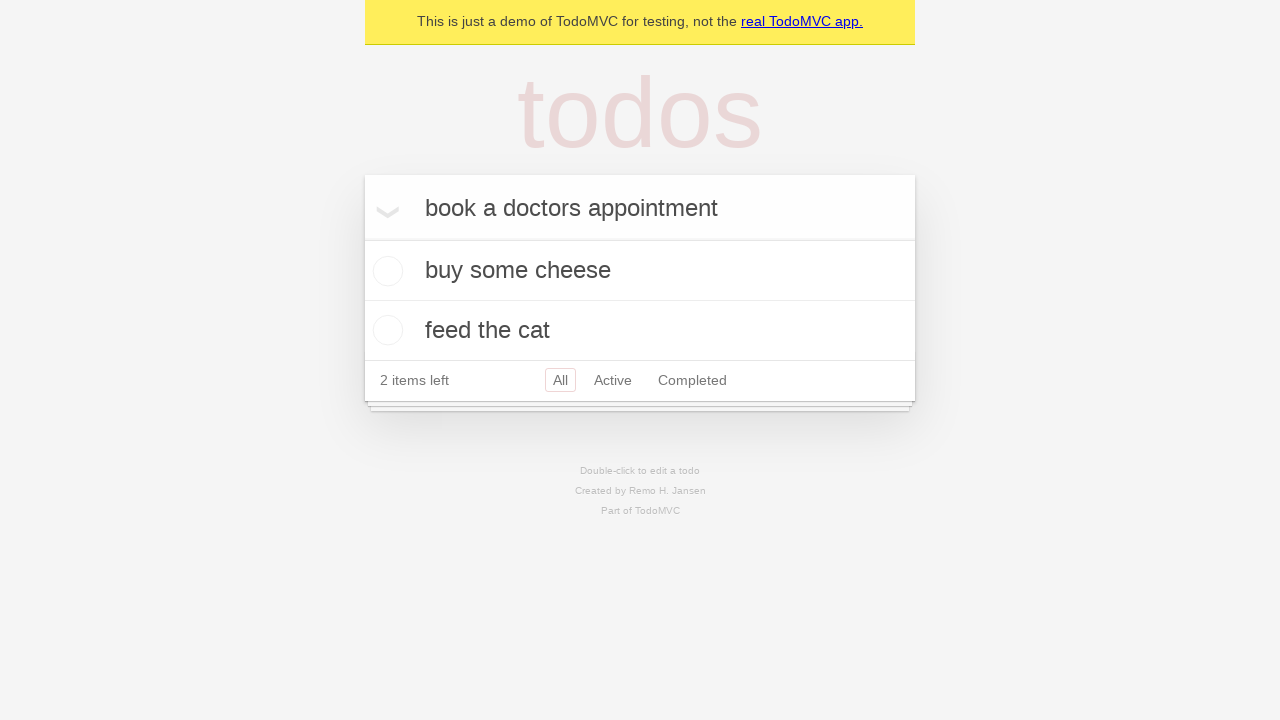

Pressed Enter to add third todo item on internal:attr=[placeholder="What needs to be done?"i]
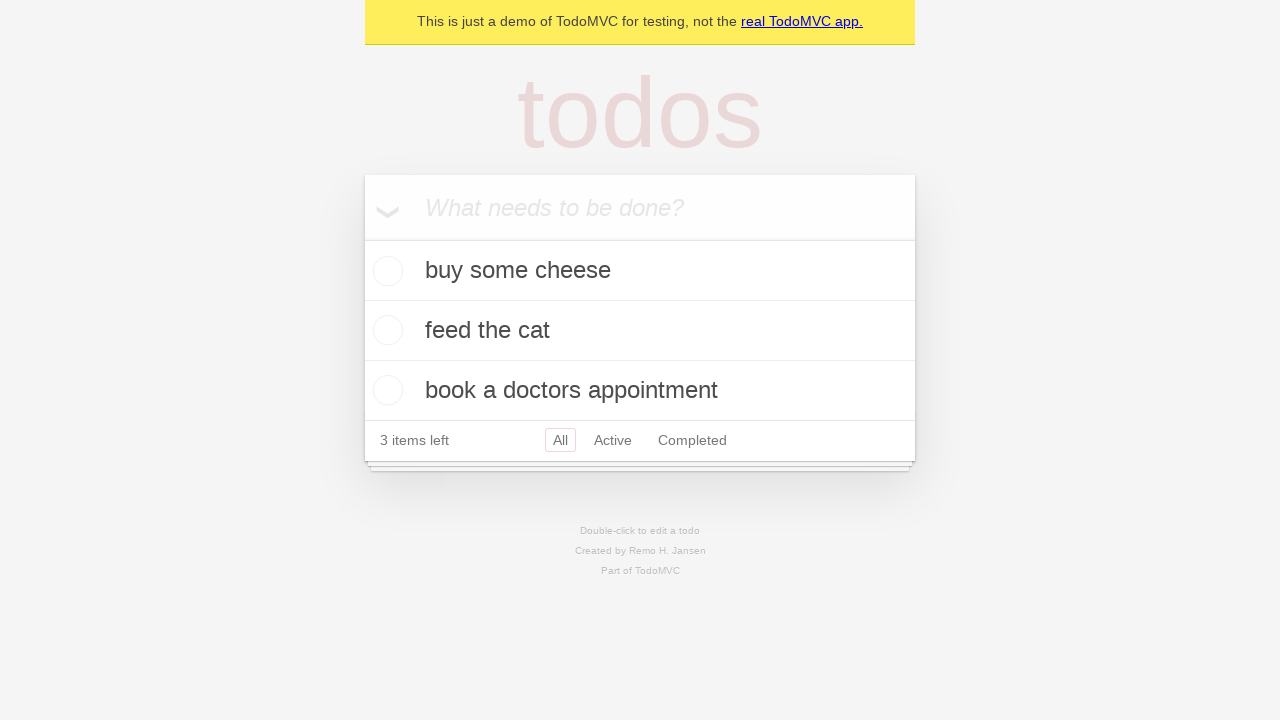

Marked second todo item as complete by checking its checkbox at (385, 330) on internal:testid=[data-testid="todo-item"s] >> nth=1 >> internal:role=checkbox
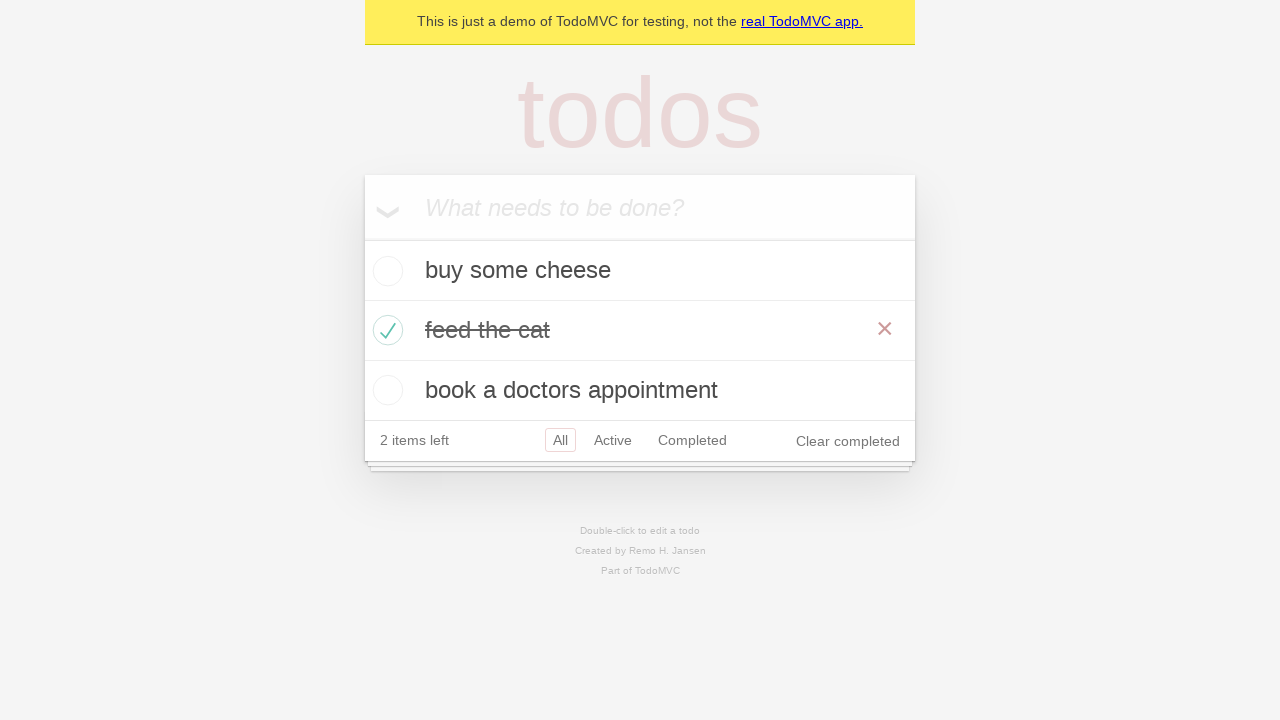

Clicked 'Clear completed' button to remove completed items at (848, 441) on internal:role=button[name="Clear completed"i]
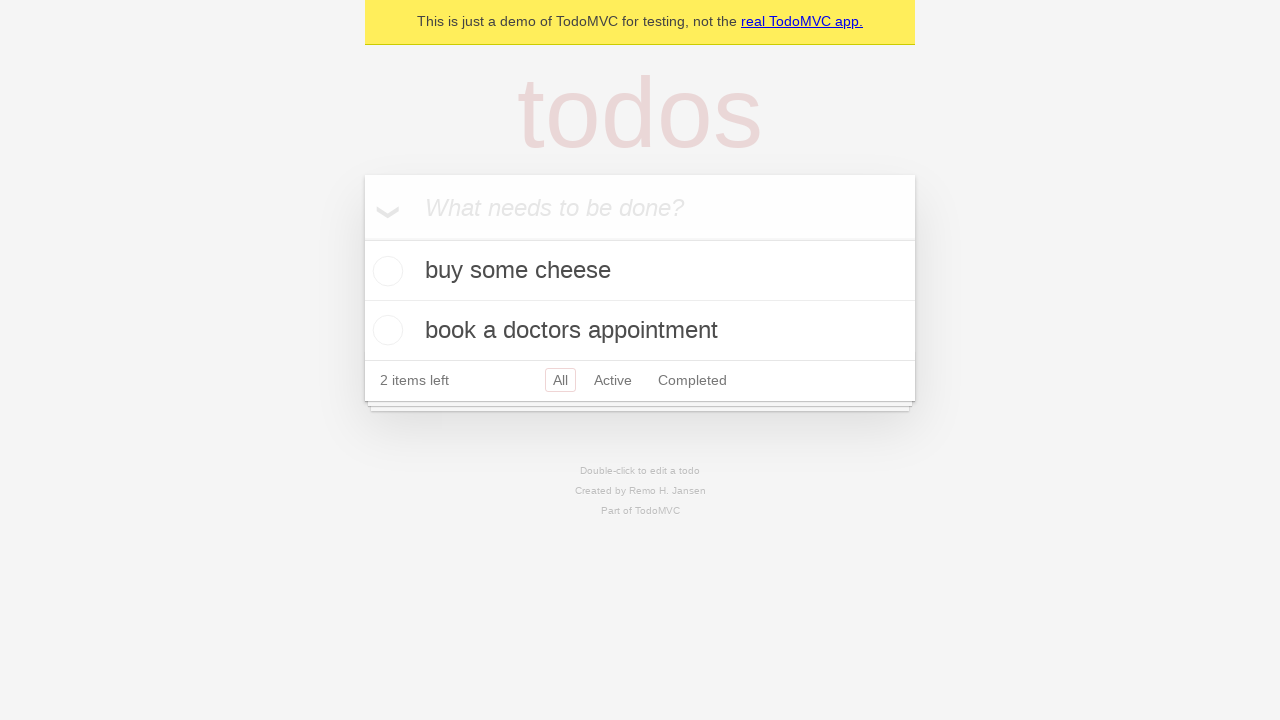

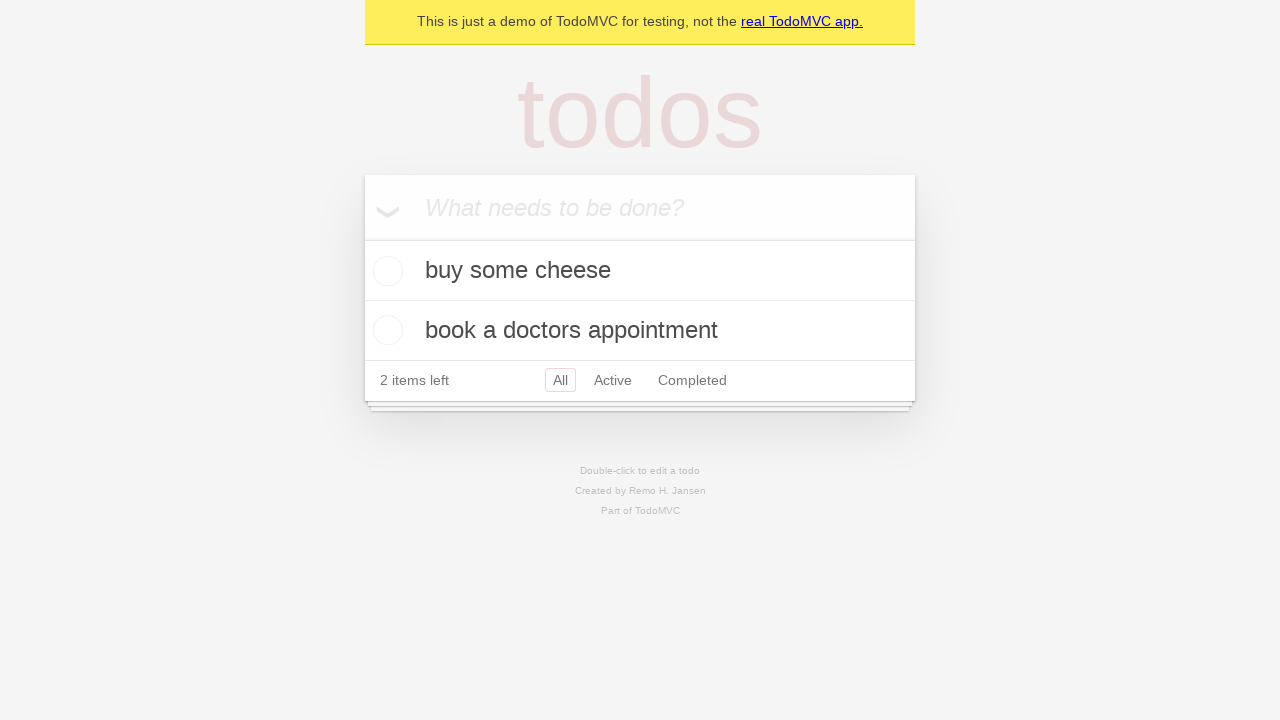